Takes a screenshot of the AngularJS homepage and verifies the page title

Starting URL: http://www.angularjs.org

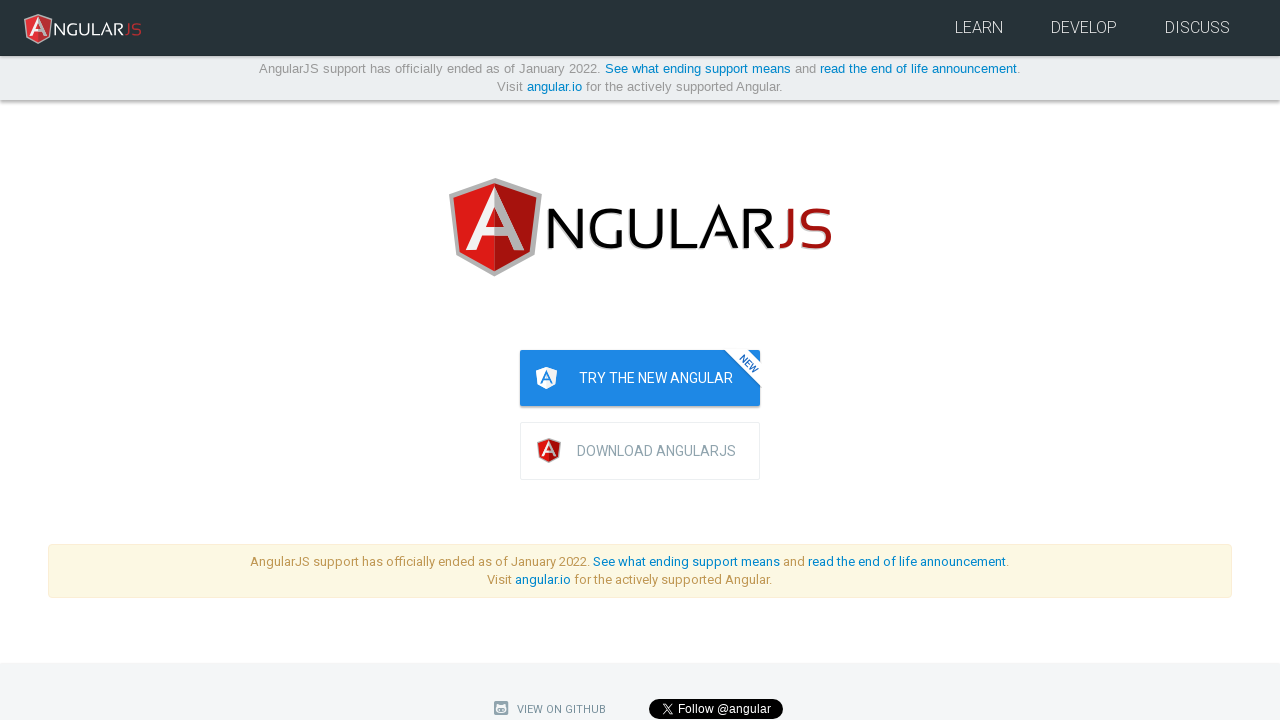

Navigated to AngularJS homepage
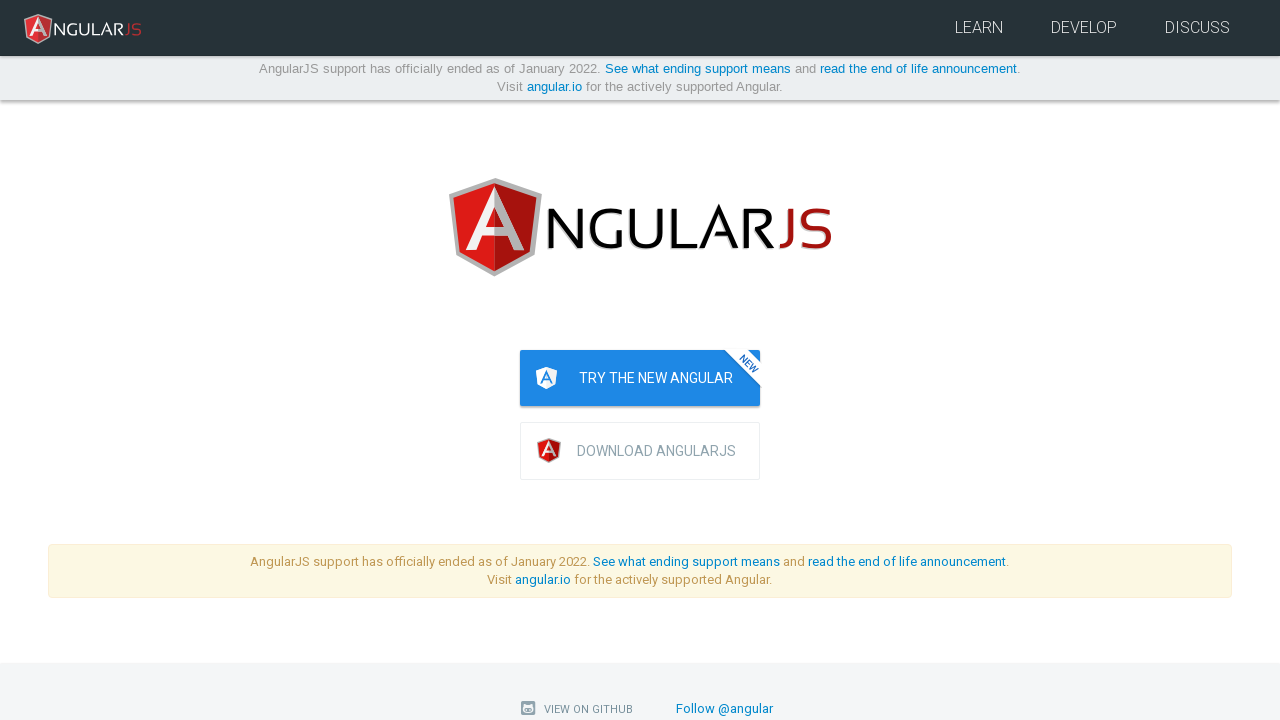

Verified page title matches 'AngularJS — Superheroic JavaScript MVW Framework'
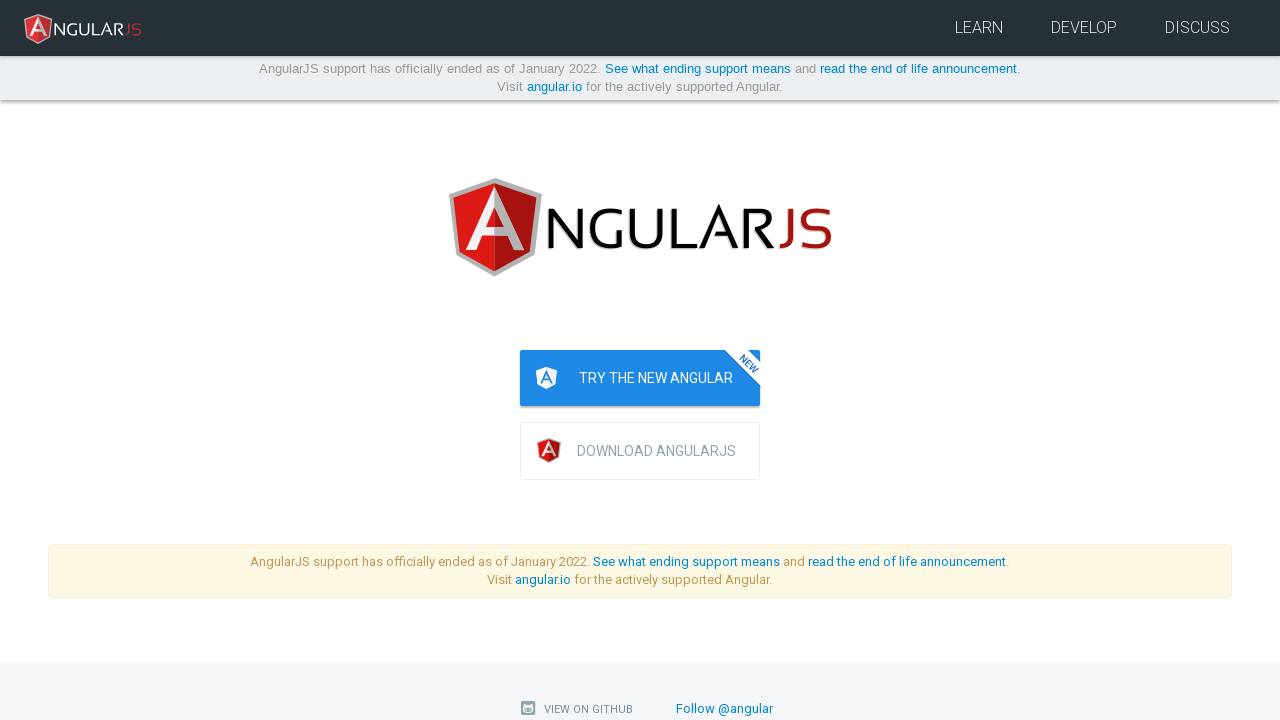

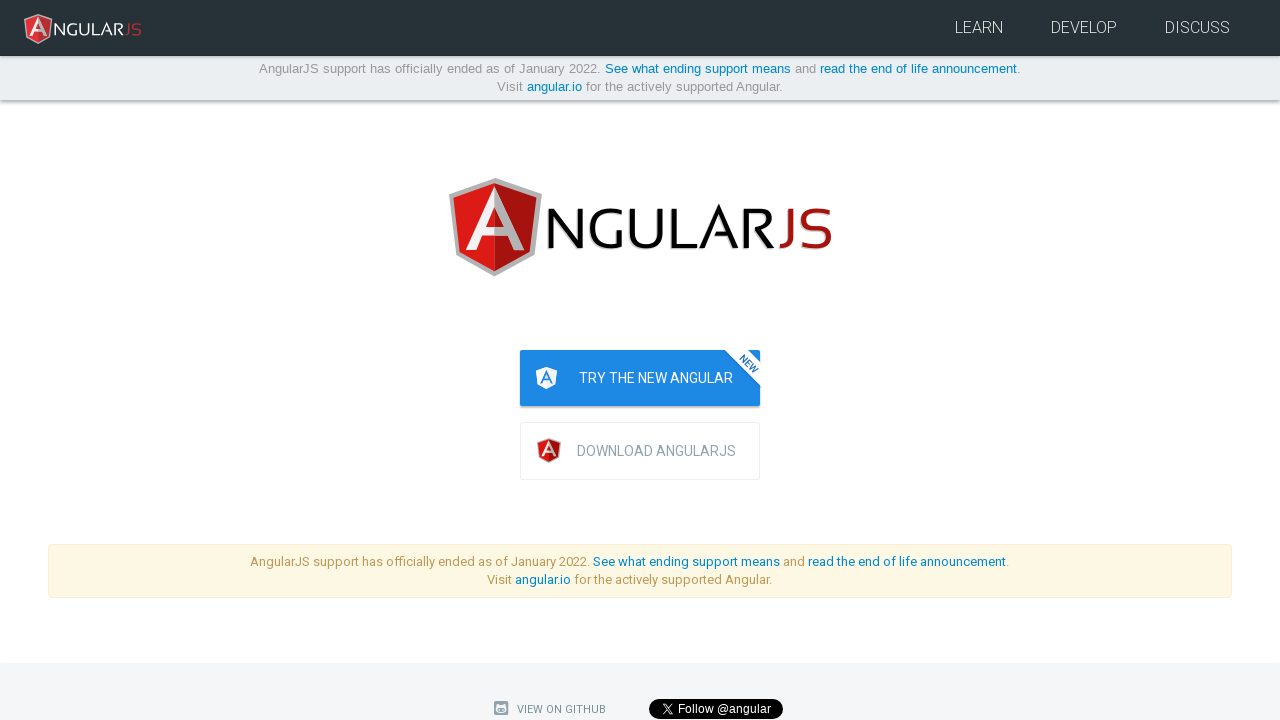